Tests sorting the Due column using semantic class attributes on the second table, demonstrating more readable and maintainable locators.

Starting URL: http://the-internet.herokuapp.com/tables

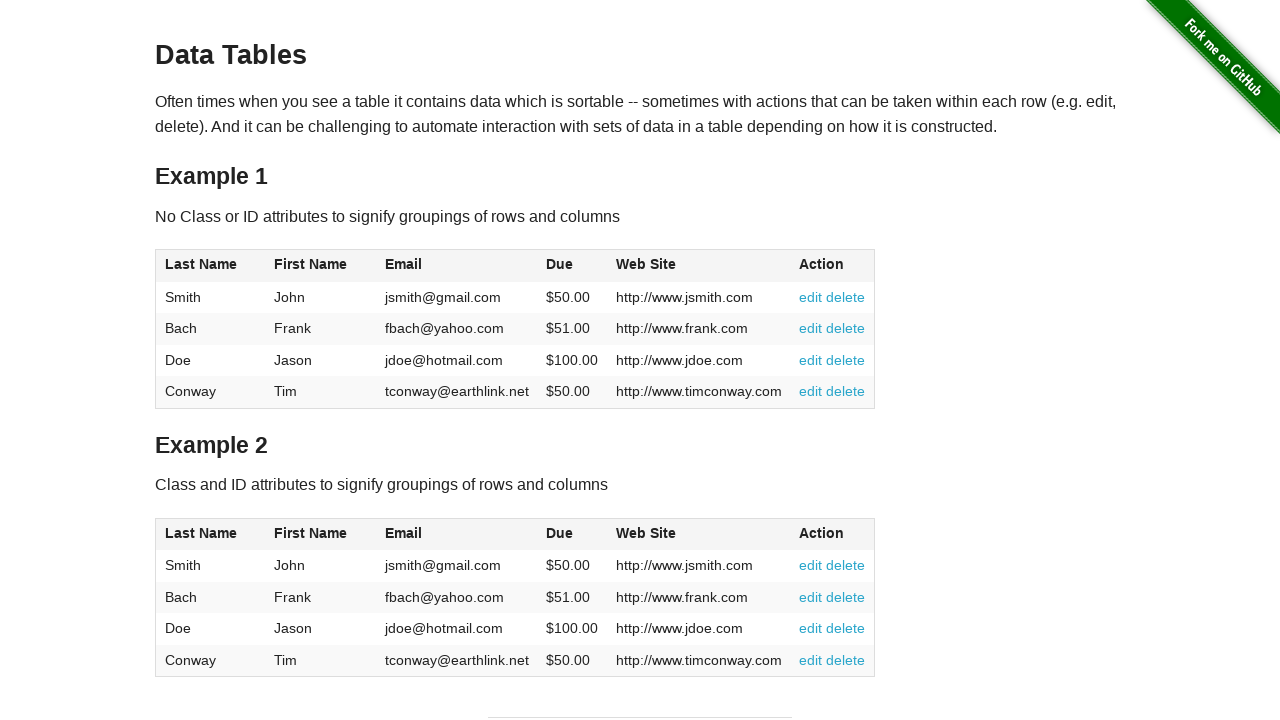

Clicked the Due column header in the second table to sort at (560, 533) on #table2 thead .dues
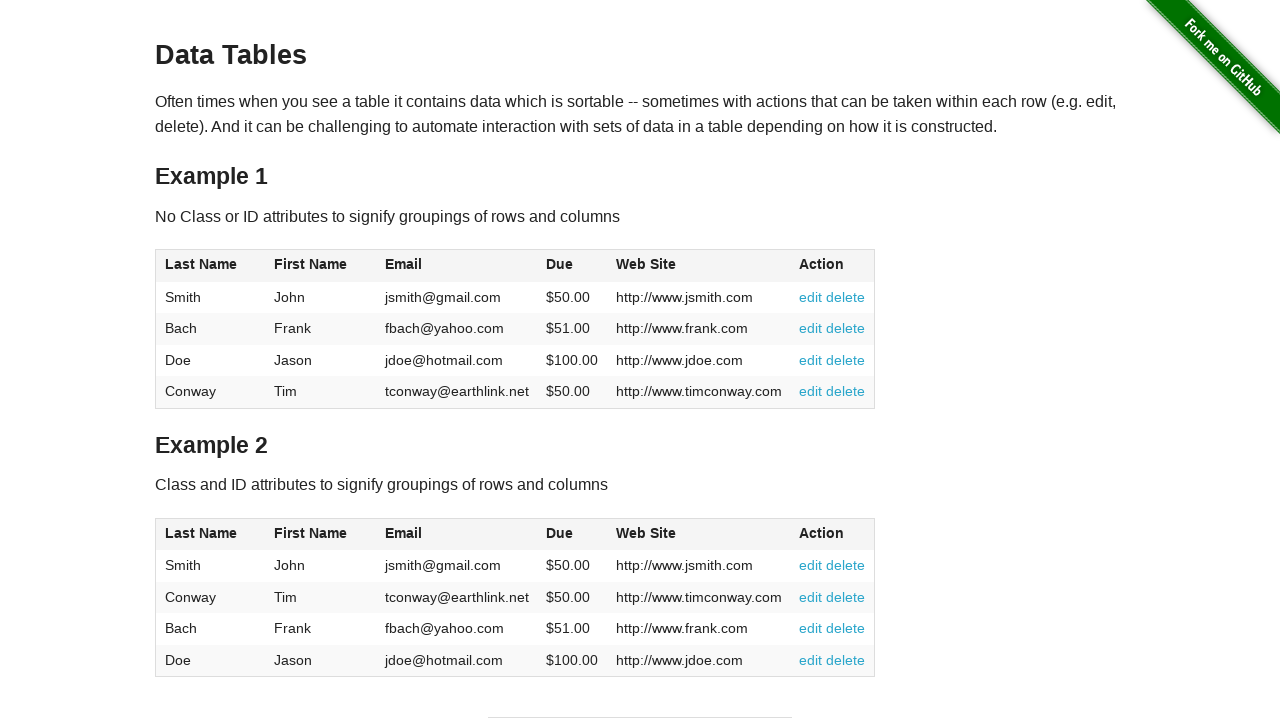

Verified Due column content is present after sorting
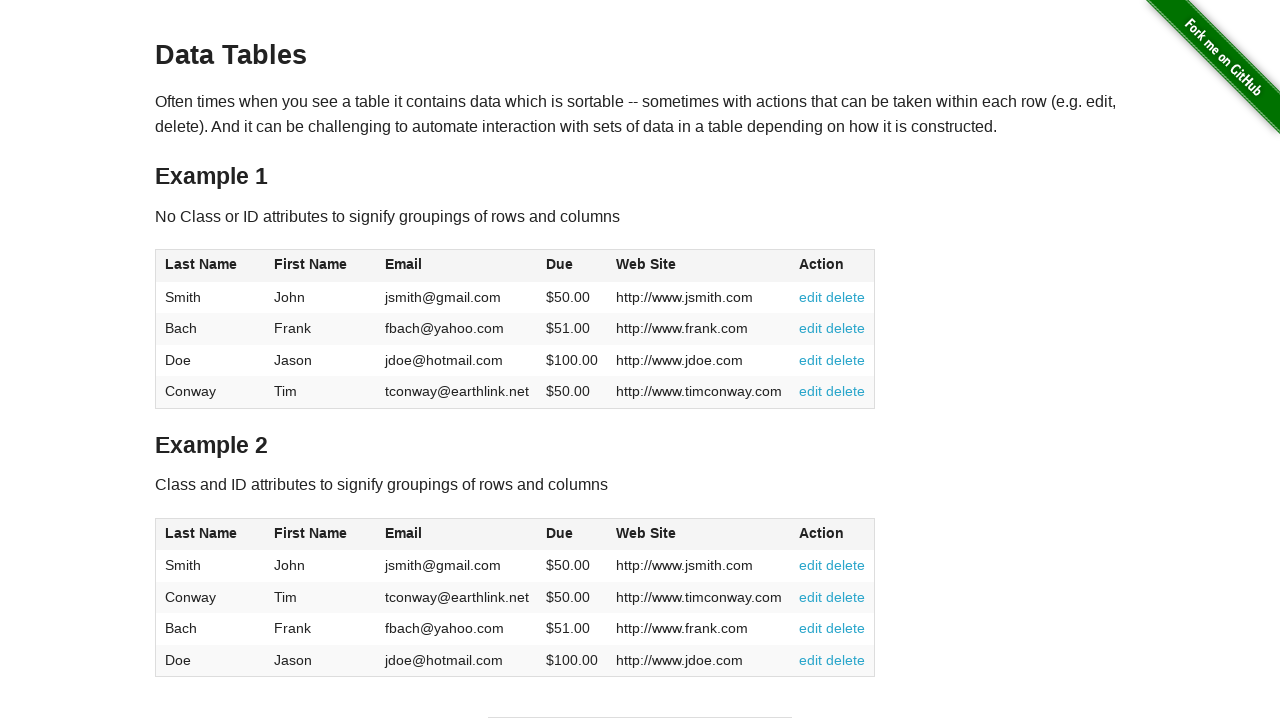

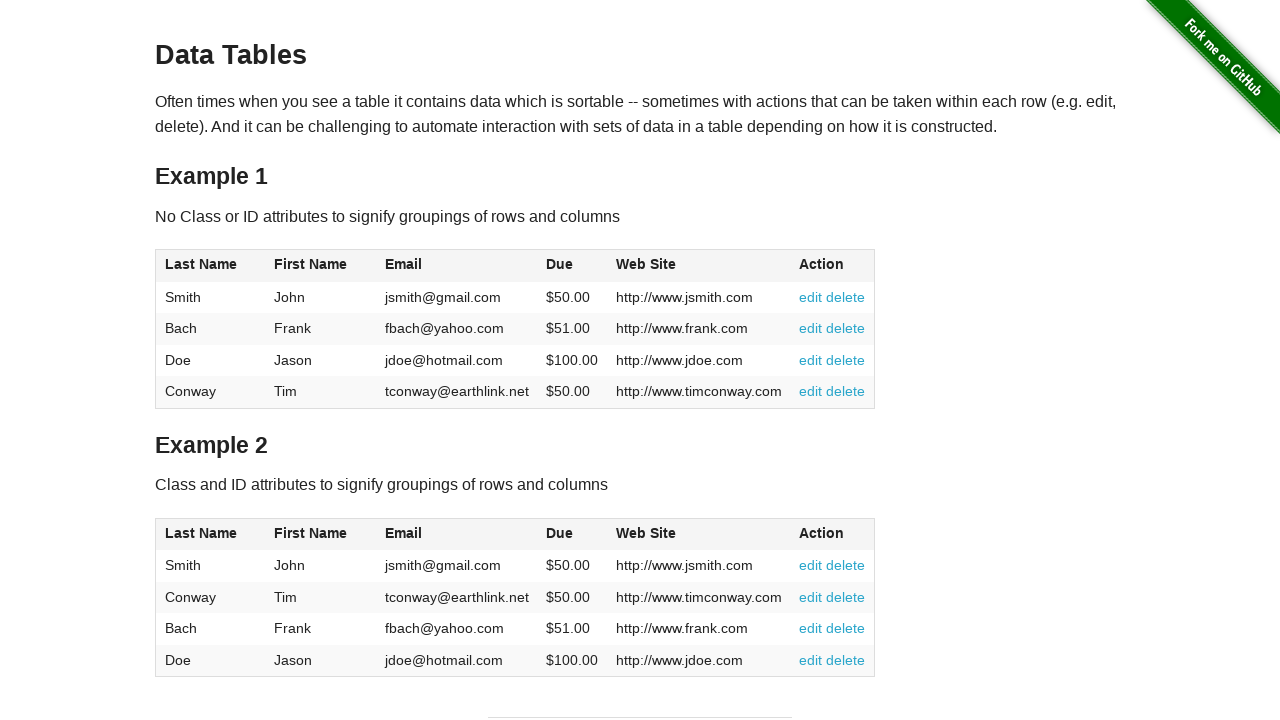